Fills only the email field in the registration form

Starting URL: http://suninjuly.github.io/registration1.html

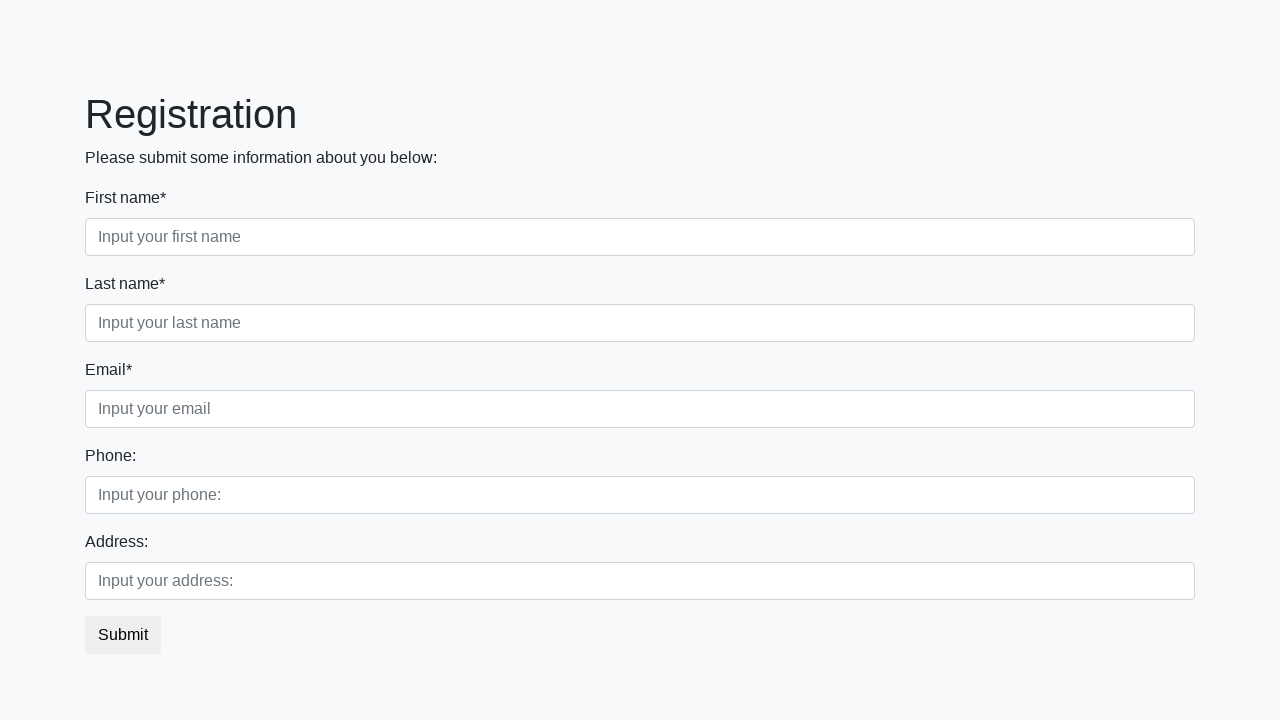

Filled email field with 'email@gmail.com' on [required].third
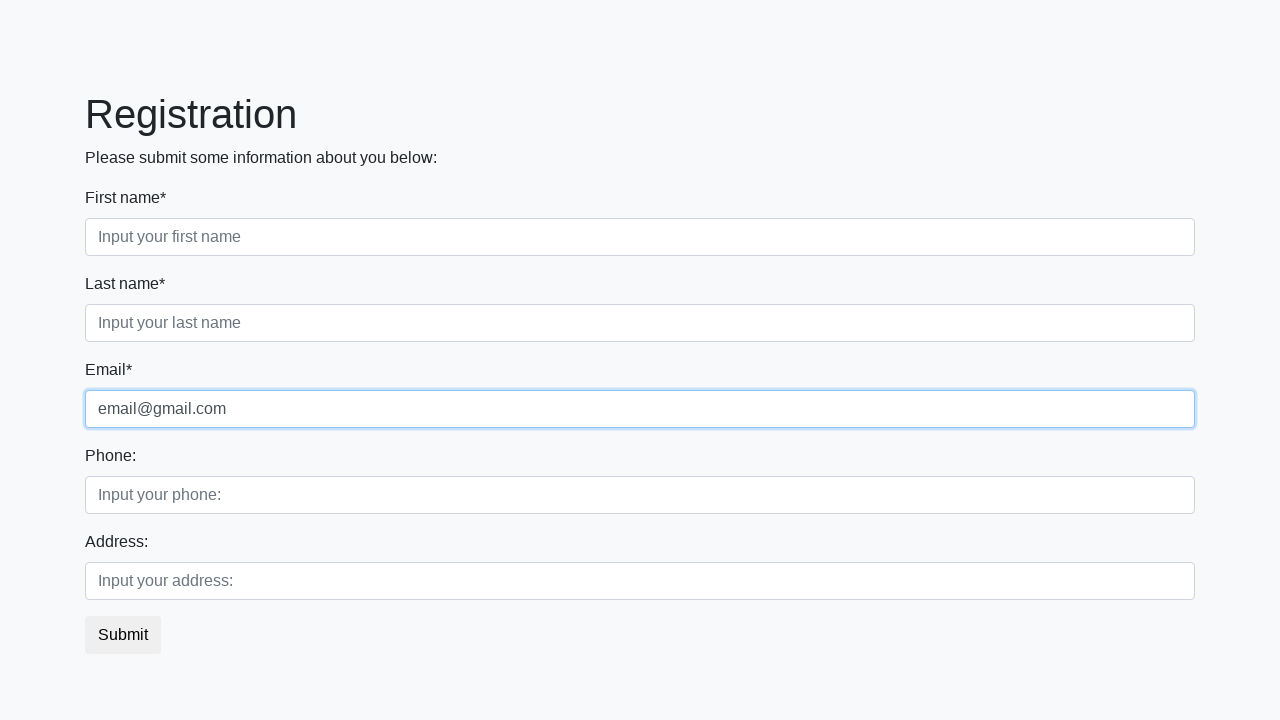

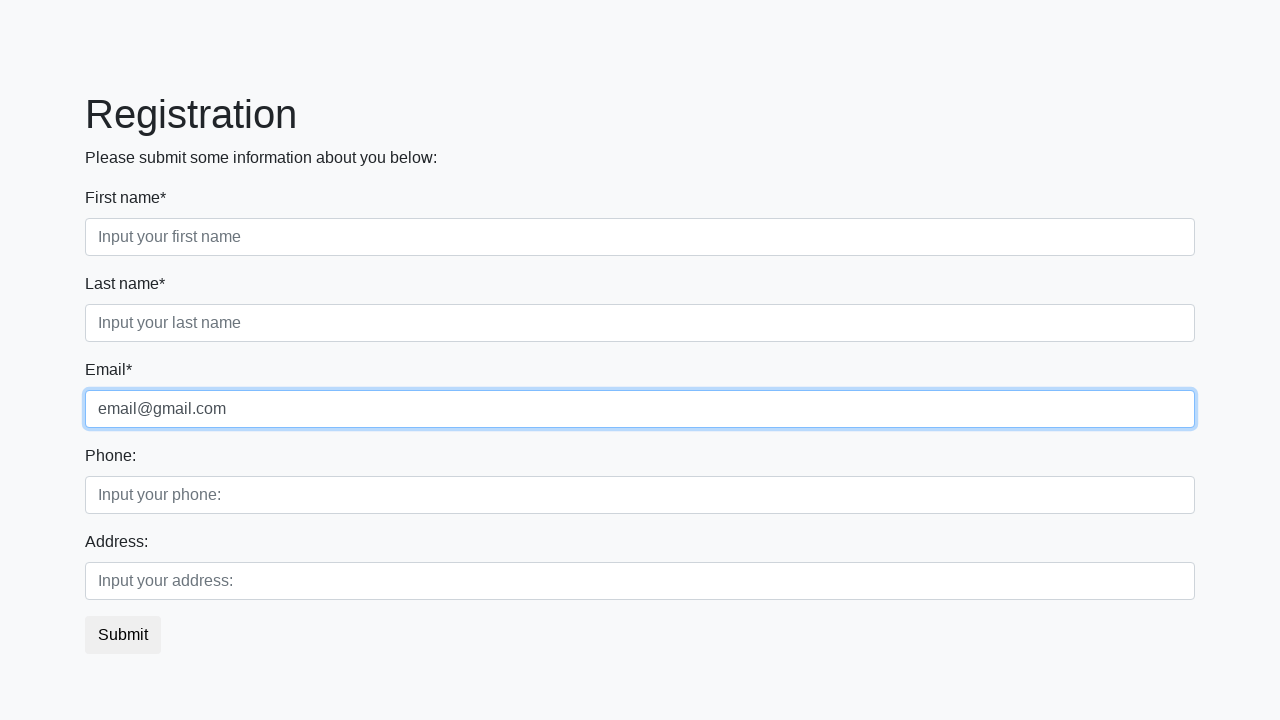